Tests checkbox interactions and alert handling by checking/unchecking multiple checkboxes and handling different types of JavaScript alerts

Starting URL: https://testautomationpractice.blogspot.com/

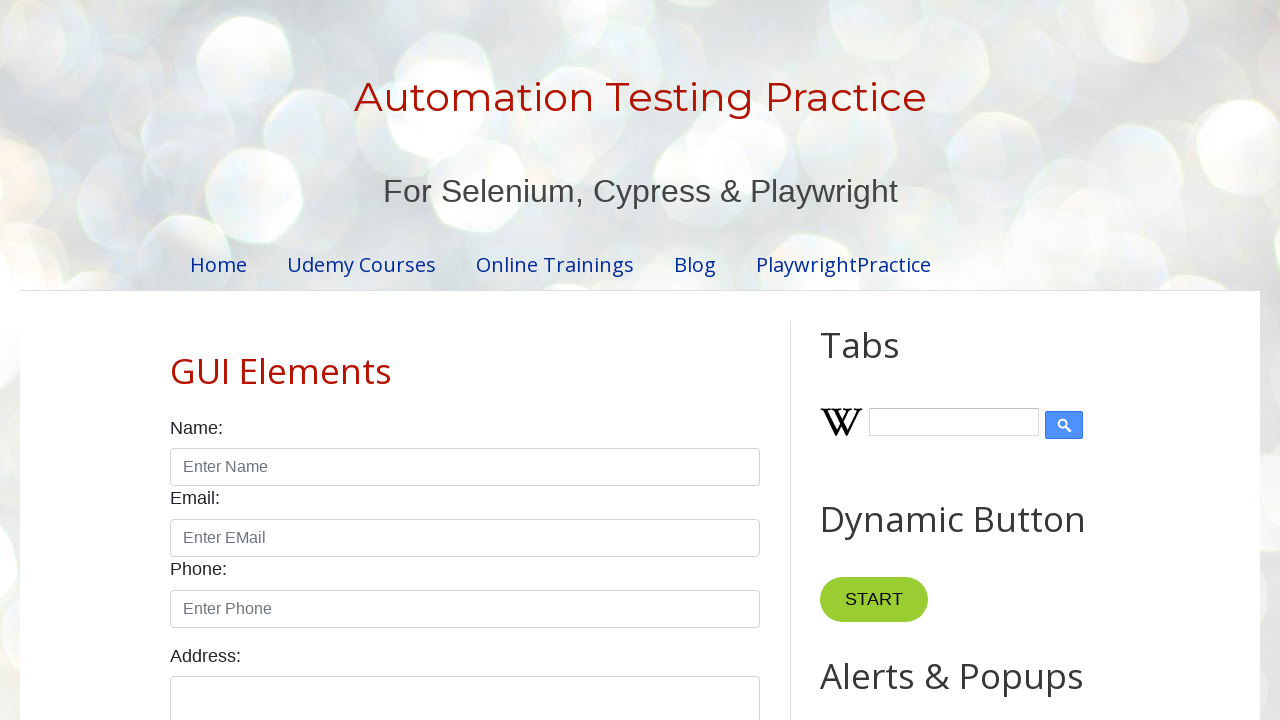

Located all checkbox elements for days of the week
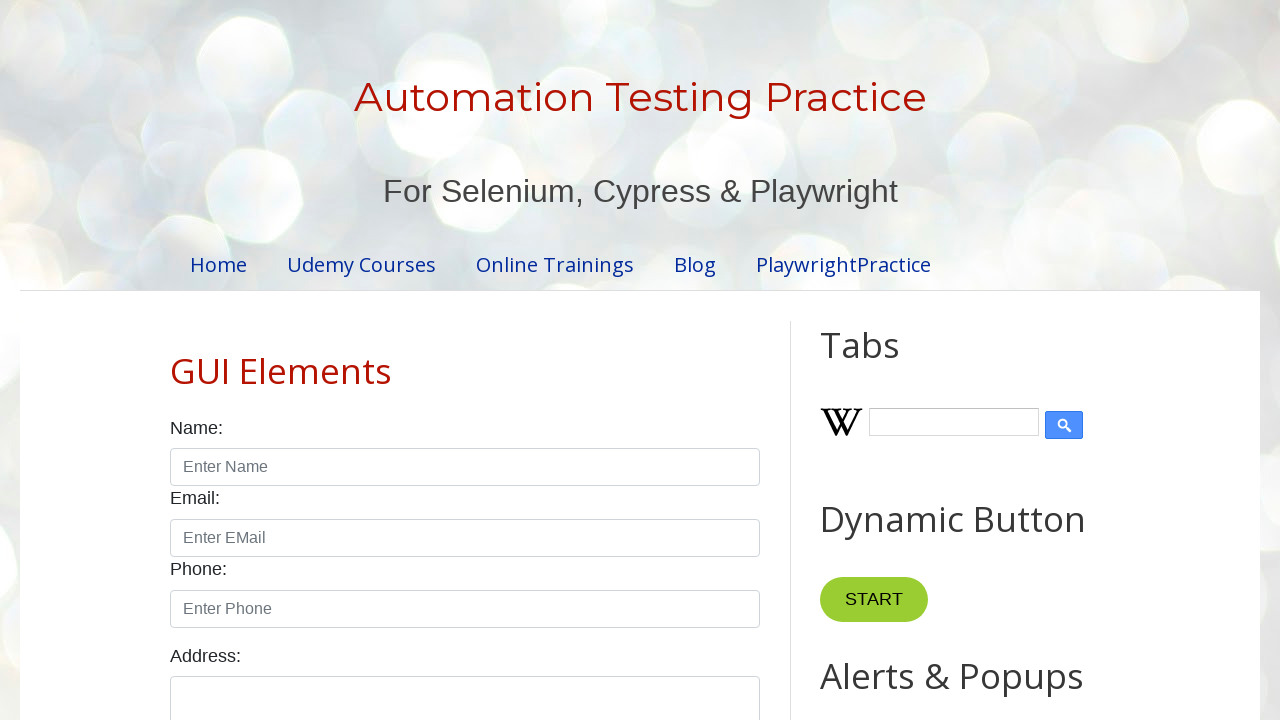

Clicked checkbox to check it at (176, 360) on xpath=//input[@class='form-check-input' and @type='checkbox'] >> nth=0
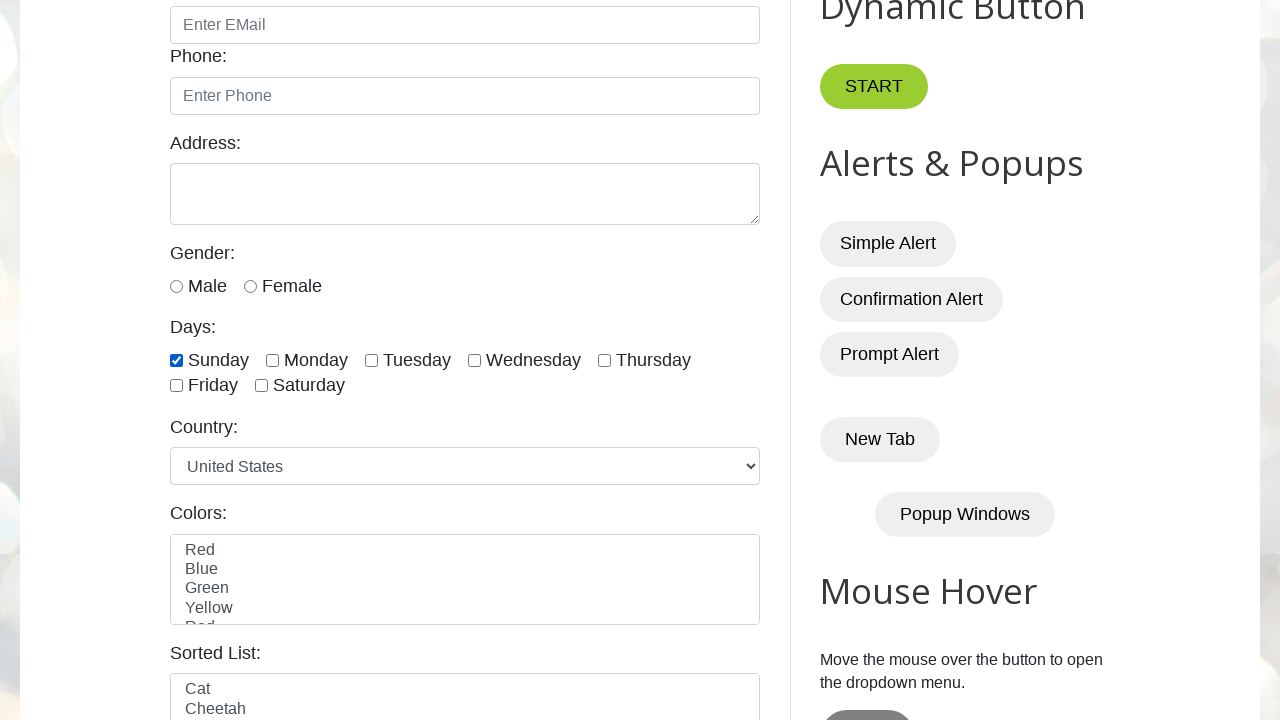

Clicked checkbox to check it at (272, 360) on xpath=//input[@class='form-check-input' and @type='checkbox'] >> nth=1
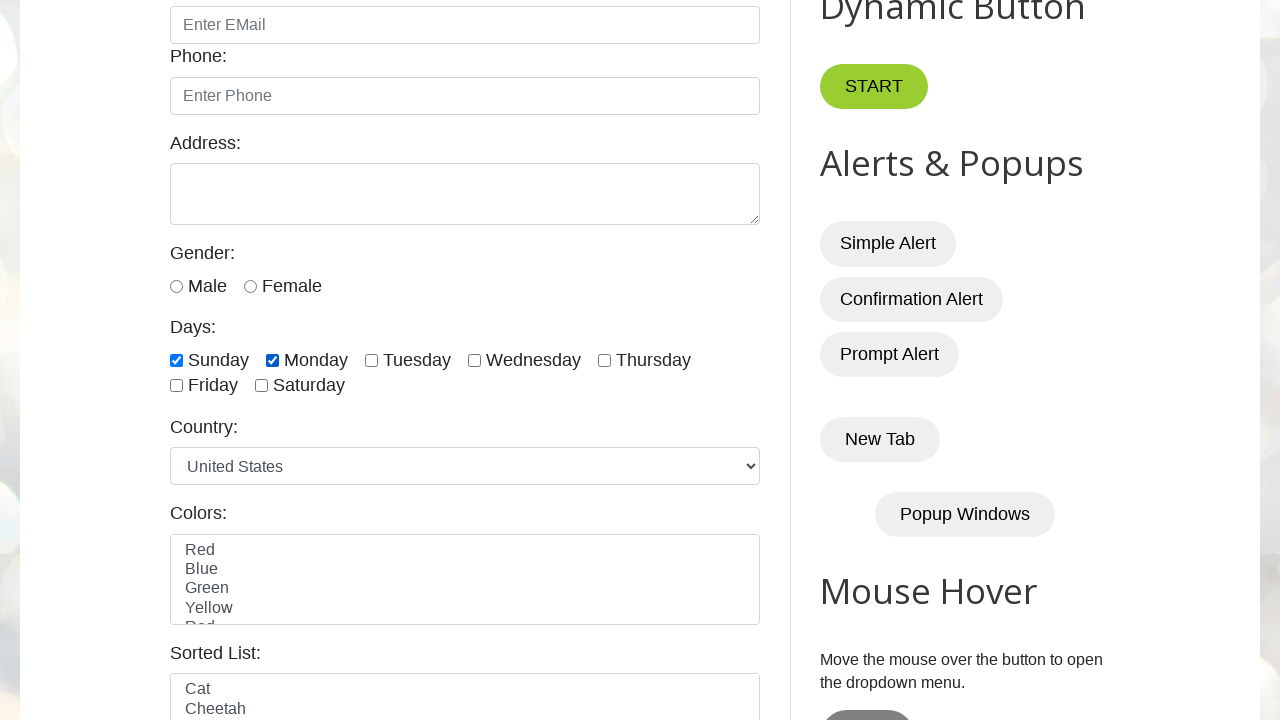

Clicked checkbox to check it at (372, 360) on xpath=//input[@class='form-check-input' and @type='checkbox'] >> nth=2
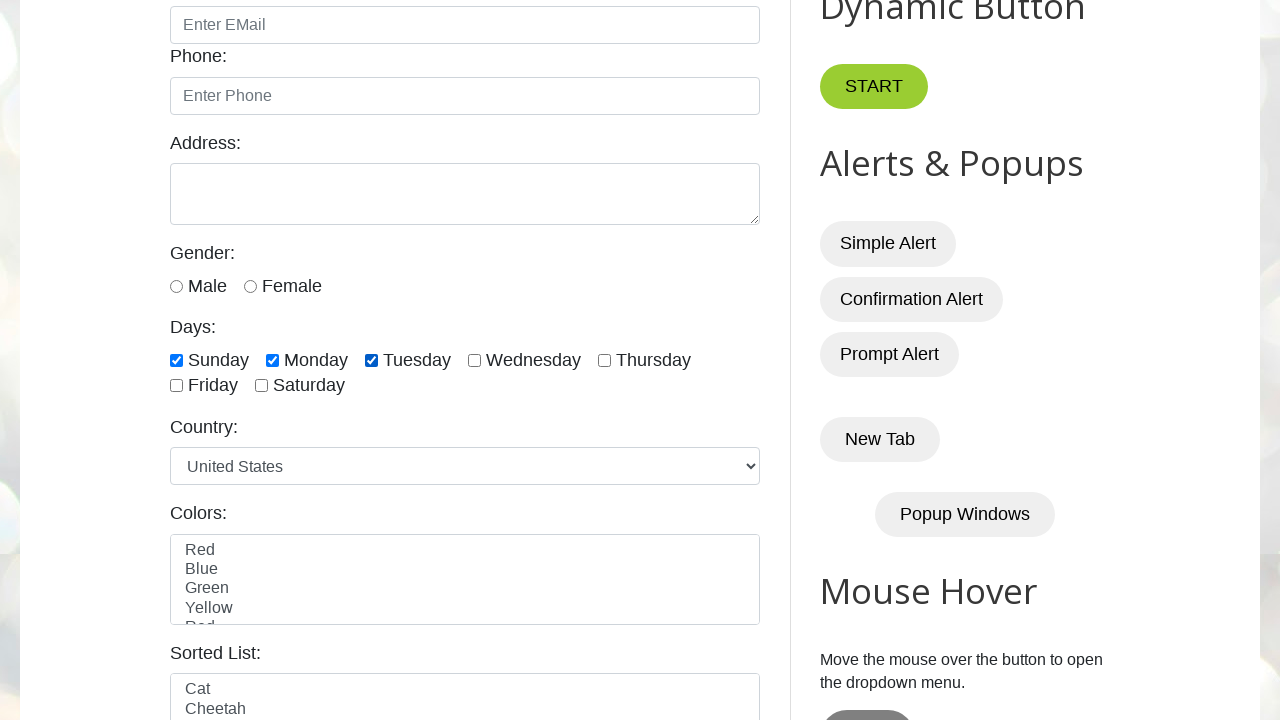

Clicked checkbox to check it at (474, 360) on xpath=//input[@class='form-check-input' and @type='checkbox'] >> nth=3
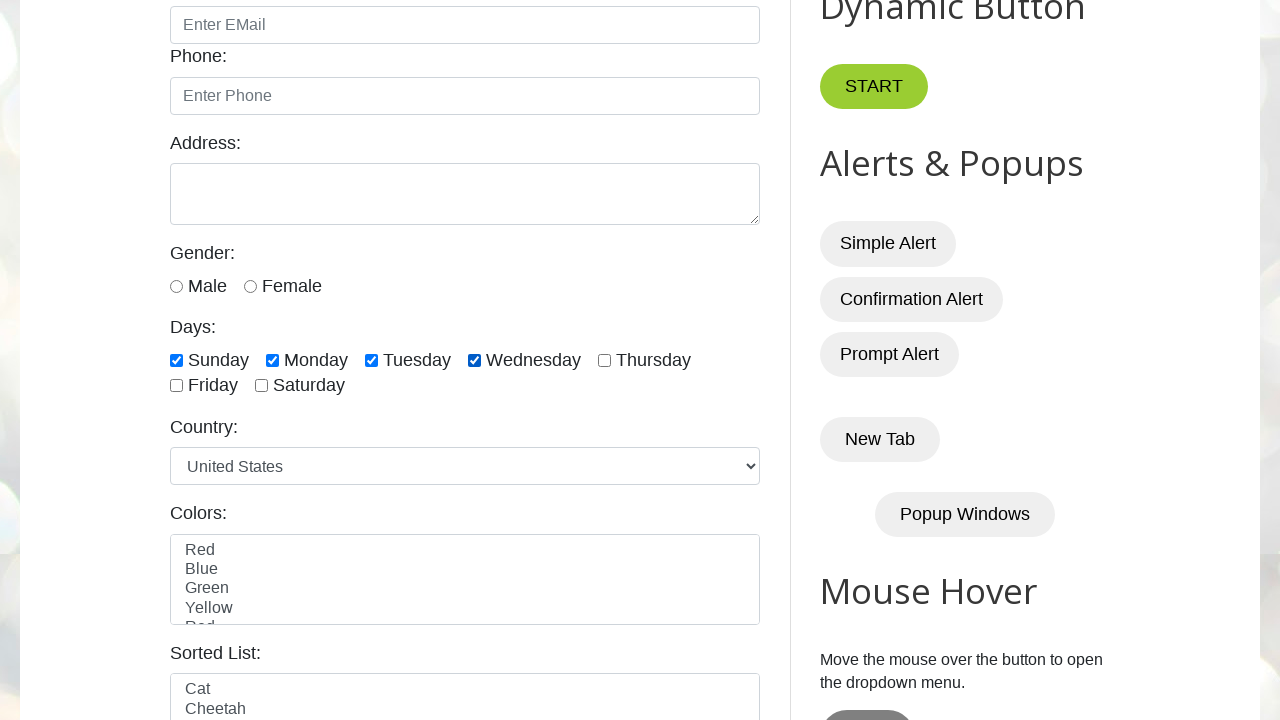

Clicked checkbox to check it at (604, 360) on xpath=//input[@class='form-check-input' and @type='checkbox'] >> nth=4
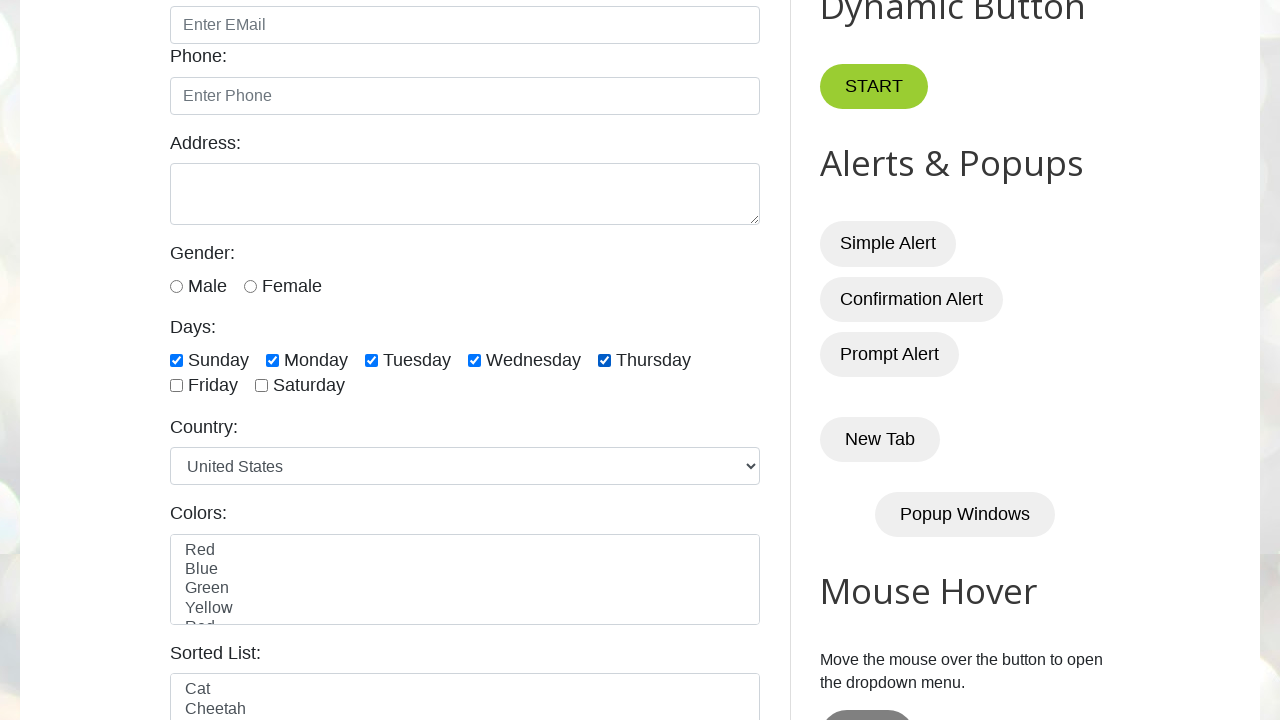

Clicked checkbox to check it at (176, 386) on xpath=//input[@class='form-check-input' and @type='checkbox'] >> nth=5
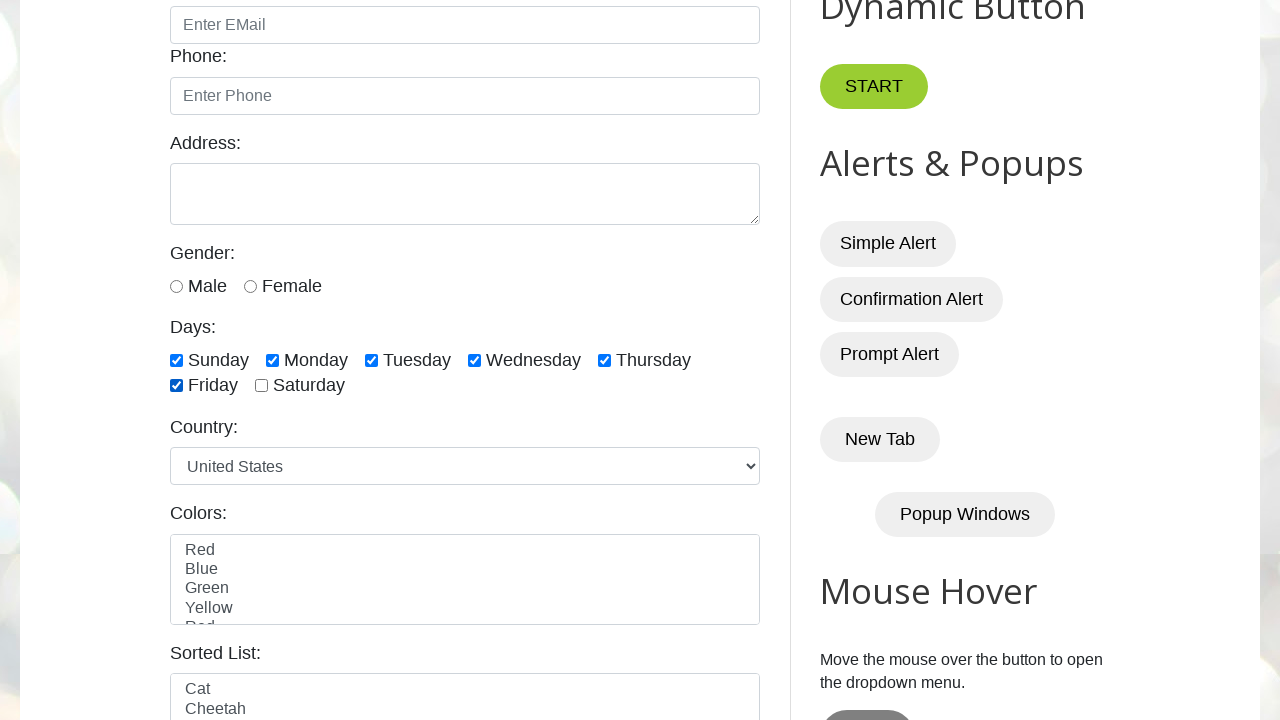

Clicked checkbox to check it at (262, 386) on xpath=//input[@class='form-check-input' and @type='checkbox'] >> nth=6
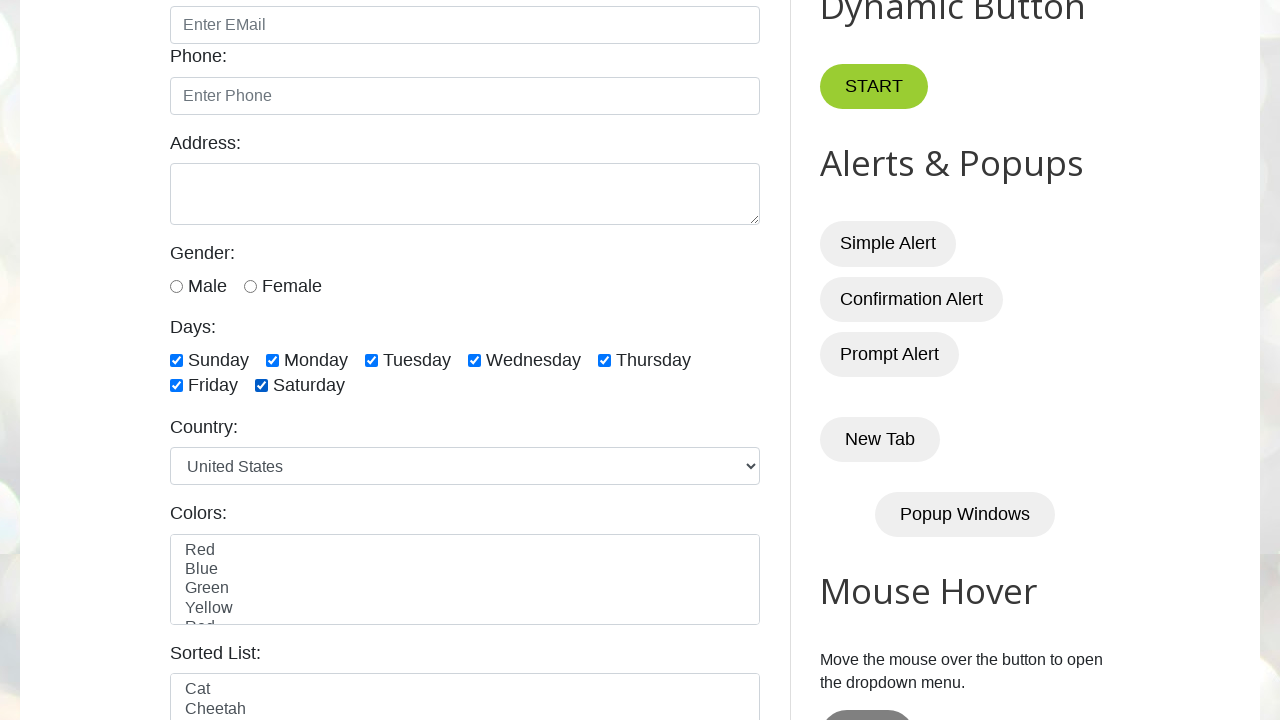

Unchecked checkbox at index 4 at (604, 360) on xpath=//input[@class='form-check-input' and @type='checkbox'] >> nth=4
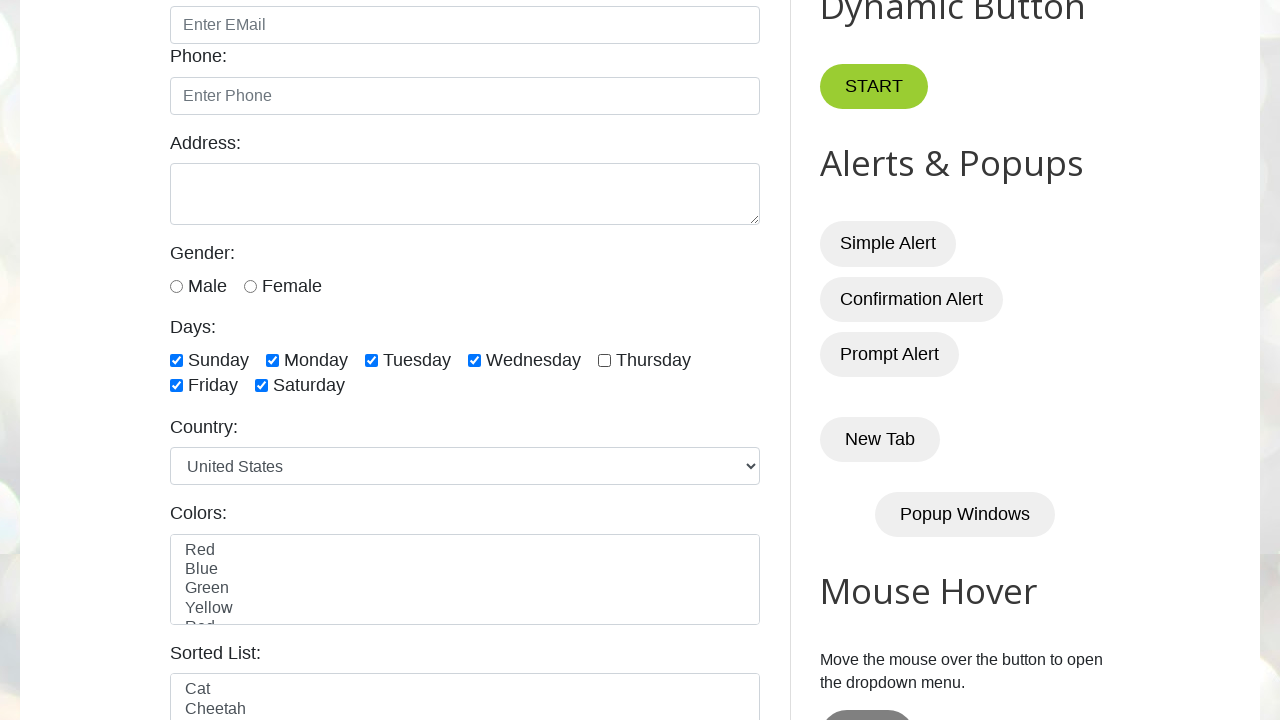

Unchecked checkbox at index 5 at (176, 386) on xpath=//input[@class='form-check-input' and @type='checkbox'] >> nth=5
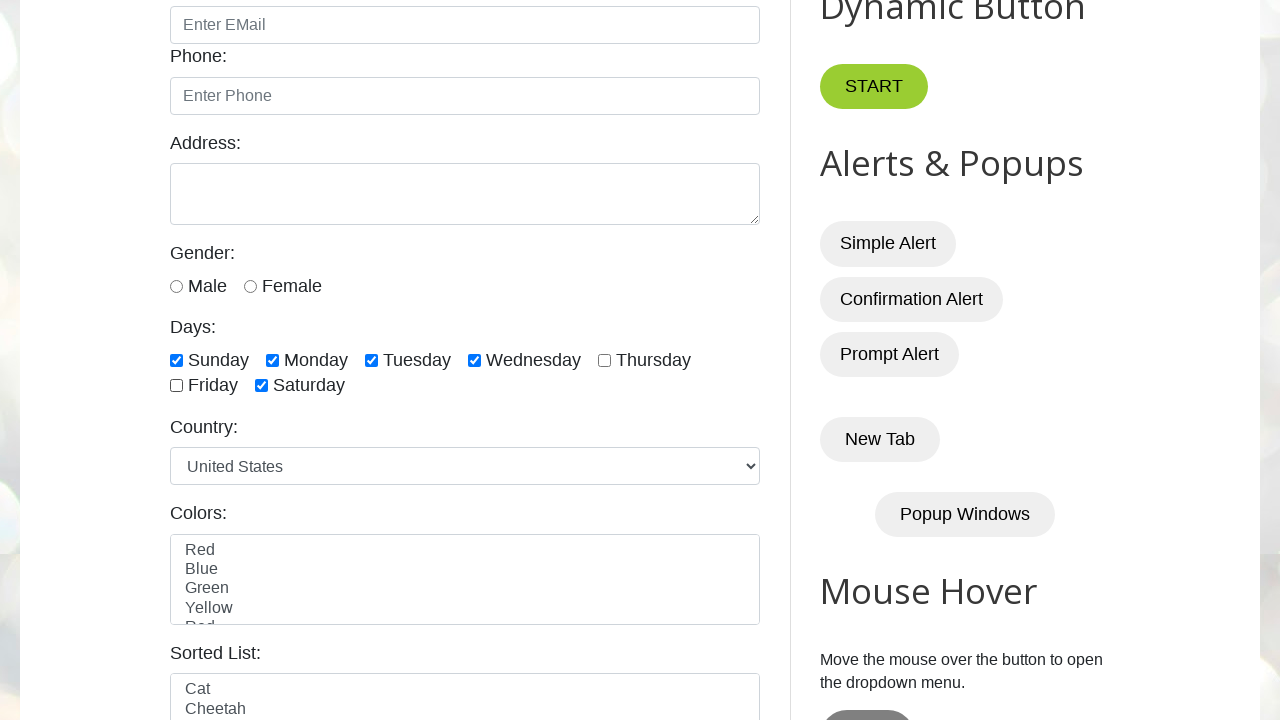

Unchecked checkbox at index 6 at (262, 386) on xpath=//input[@class='form-check-input' and @type='checkbox'] >> nth=6
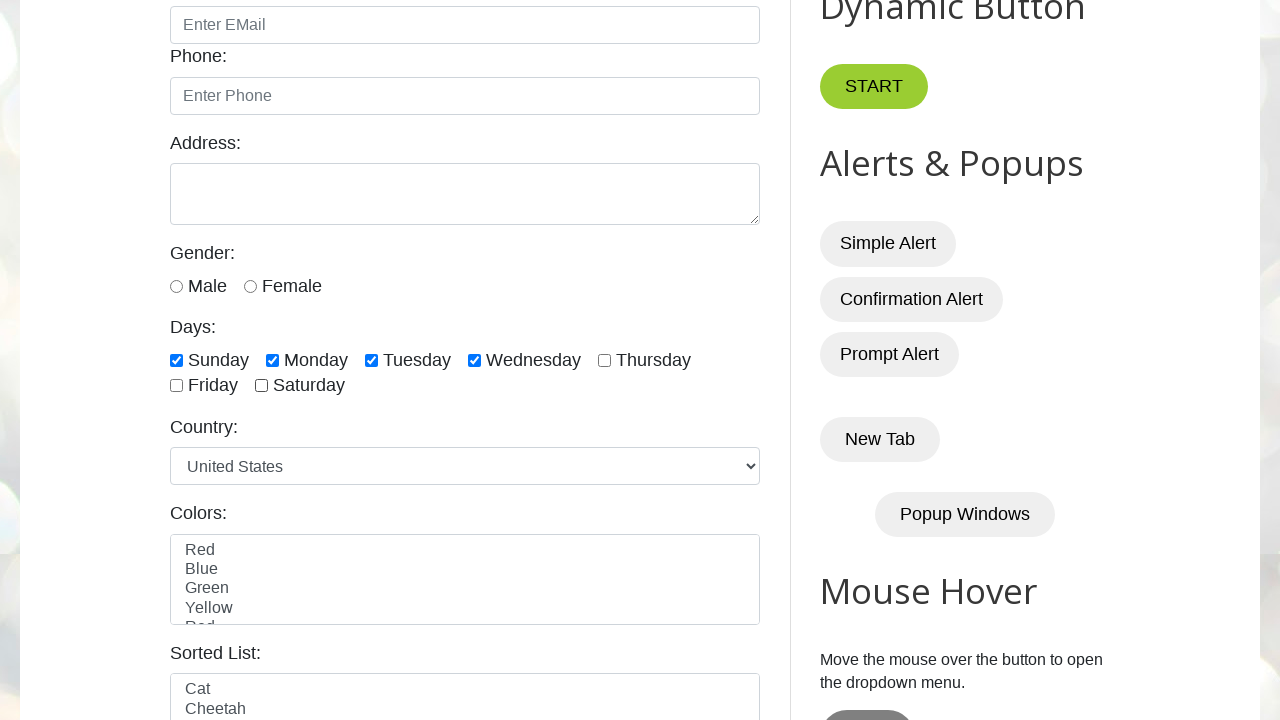

Clicked unchecked checkbox to check it at (604, 360) on xpath=//input[@class='form-check-input' and @type='checkbox'] >> nth=4
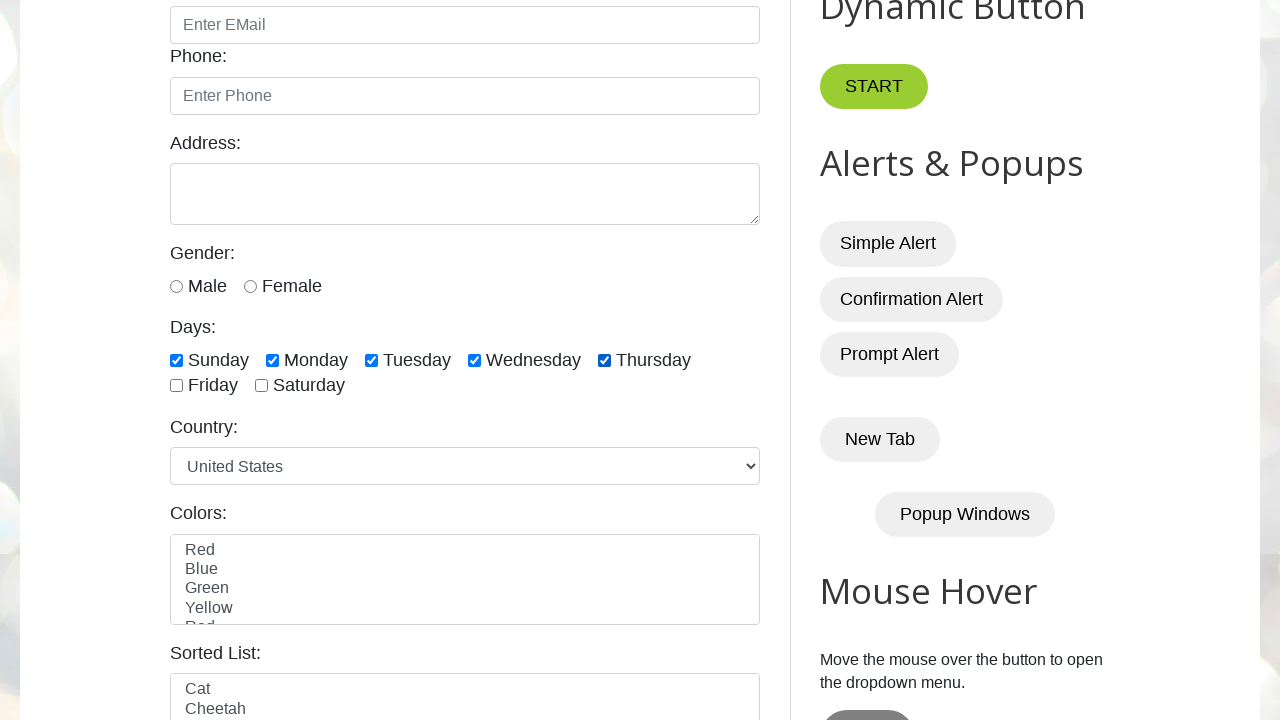

Clicked unchecked checkbox to check it at (176, 386) on xpath=//input[@class='form-check-input' and @type='checkbox'] >> nth=5
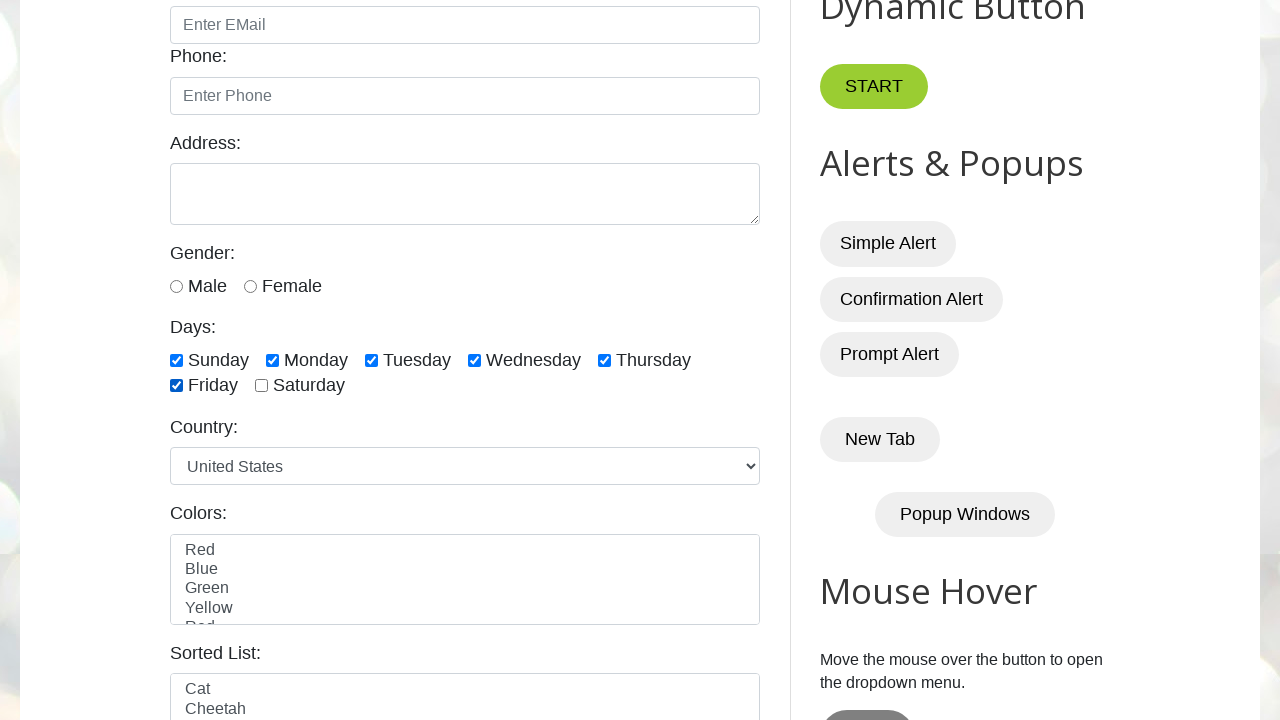

Clicked unchecked checkbox to check it at (262, 386) on xpath=//input[@class='form-check-input' and @type='checkbox'] >> nth=6
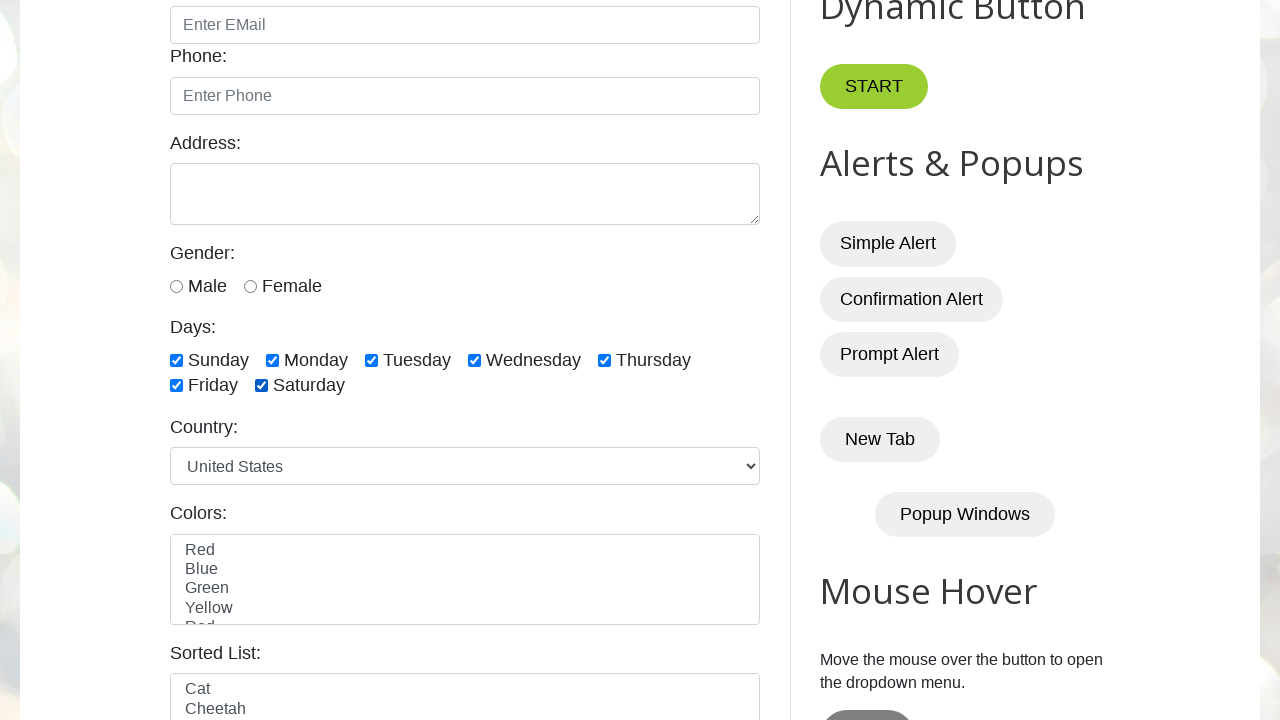

Navigated to JavaScript alerts test page
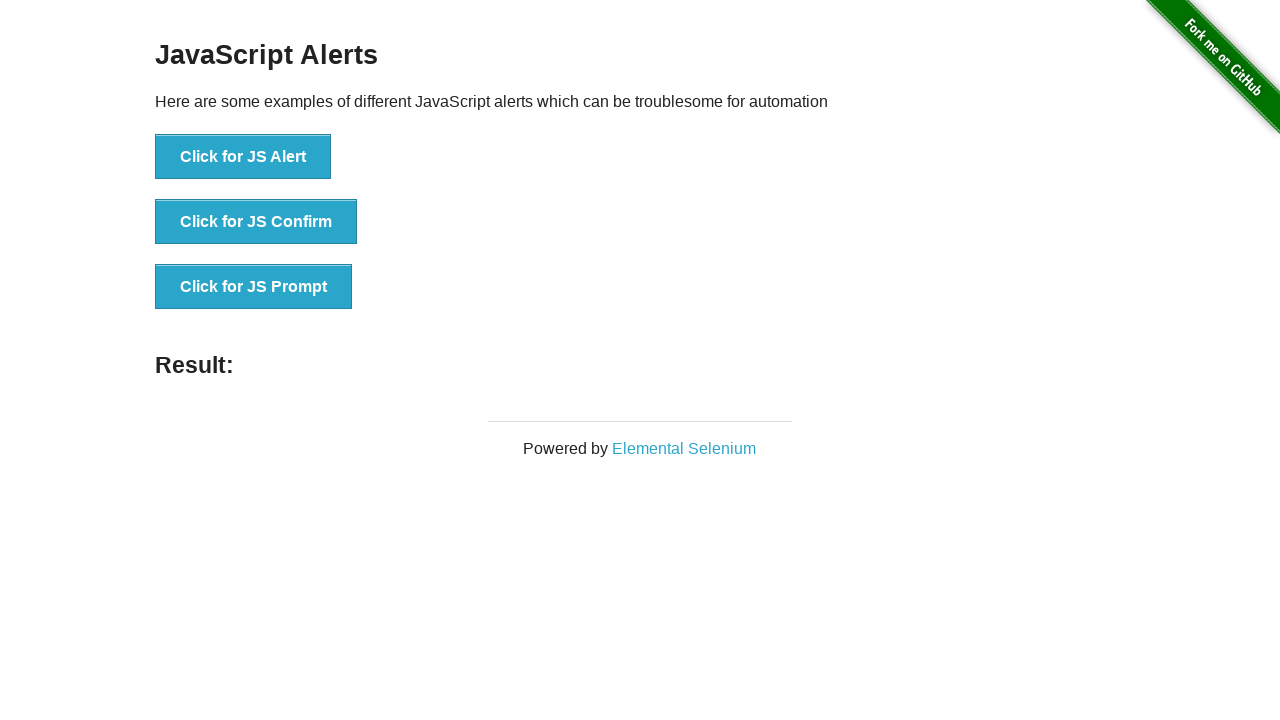

Clicked JS Alert button and accepted alert dialog at (243, 157) on xpath=//button[normalize-space()='Click for JS Alert']
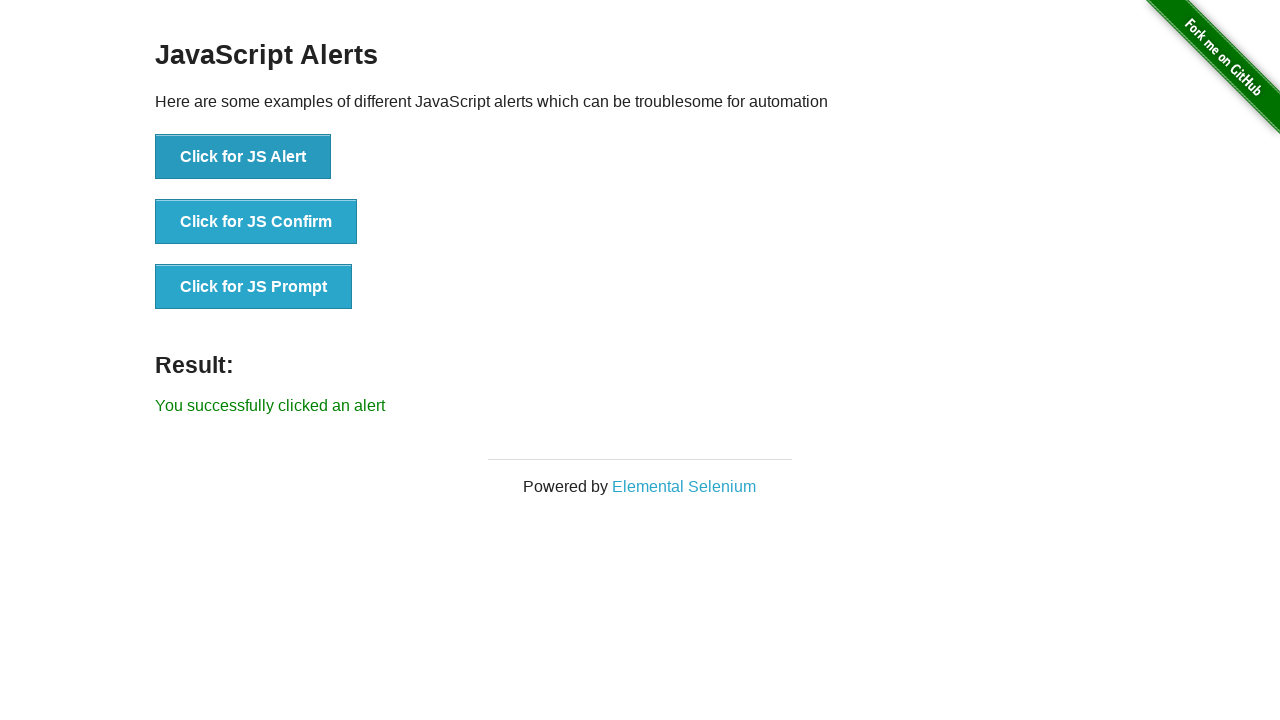

Clicked JS Confirm button and dismissed confirmation dialog at (256, 222) on xpath=//button[normalize-space()='Click for JS Confirm']
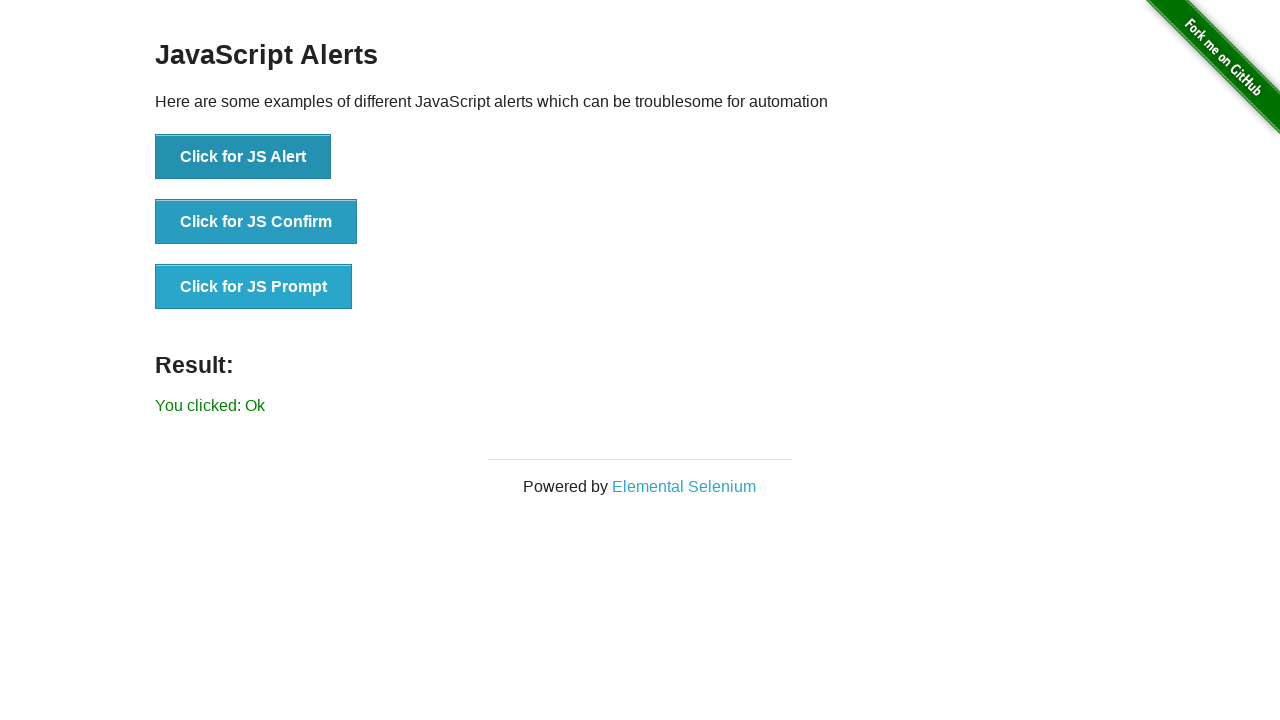

Clicked JS Prompt button and accepted prompt dialog with 'input' text at (254, 287) on xpath=//button[normalize-space()='Click for JS Prompt']
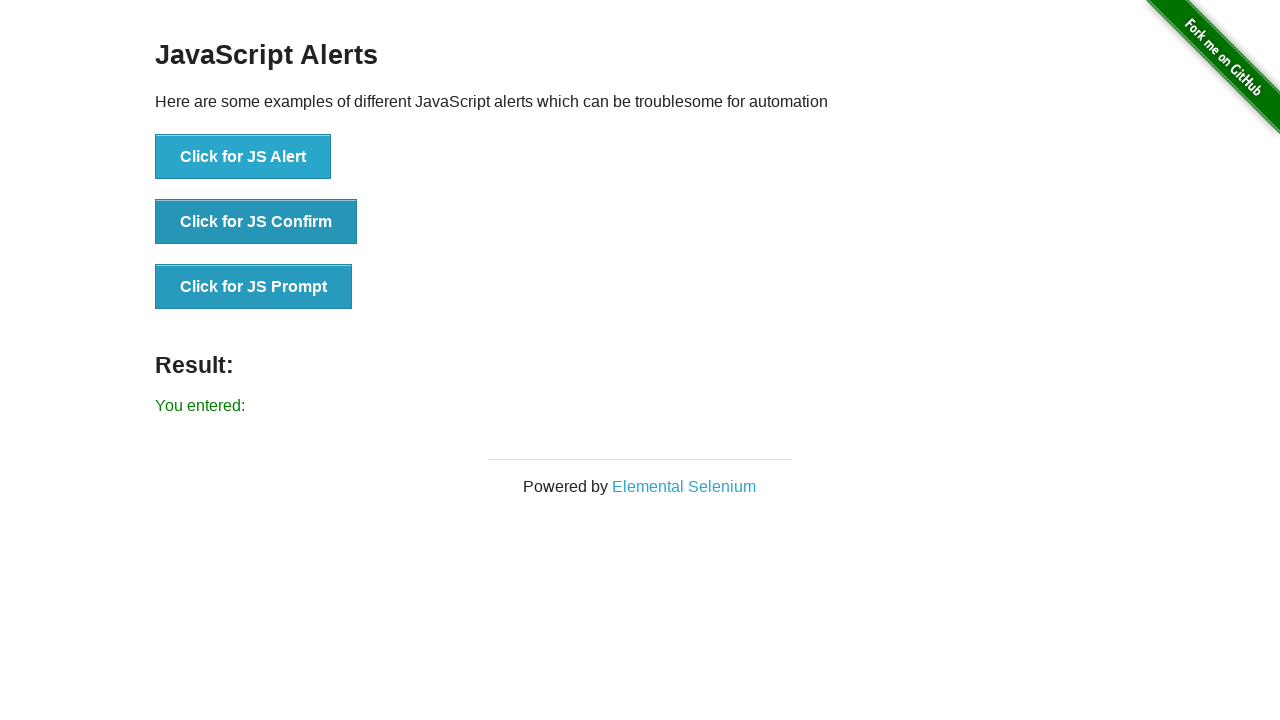

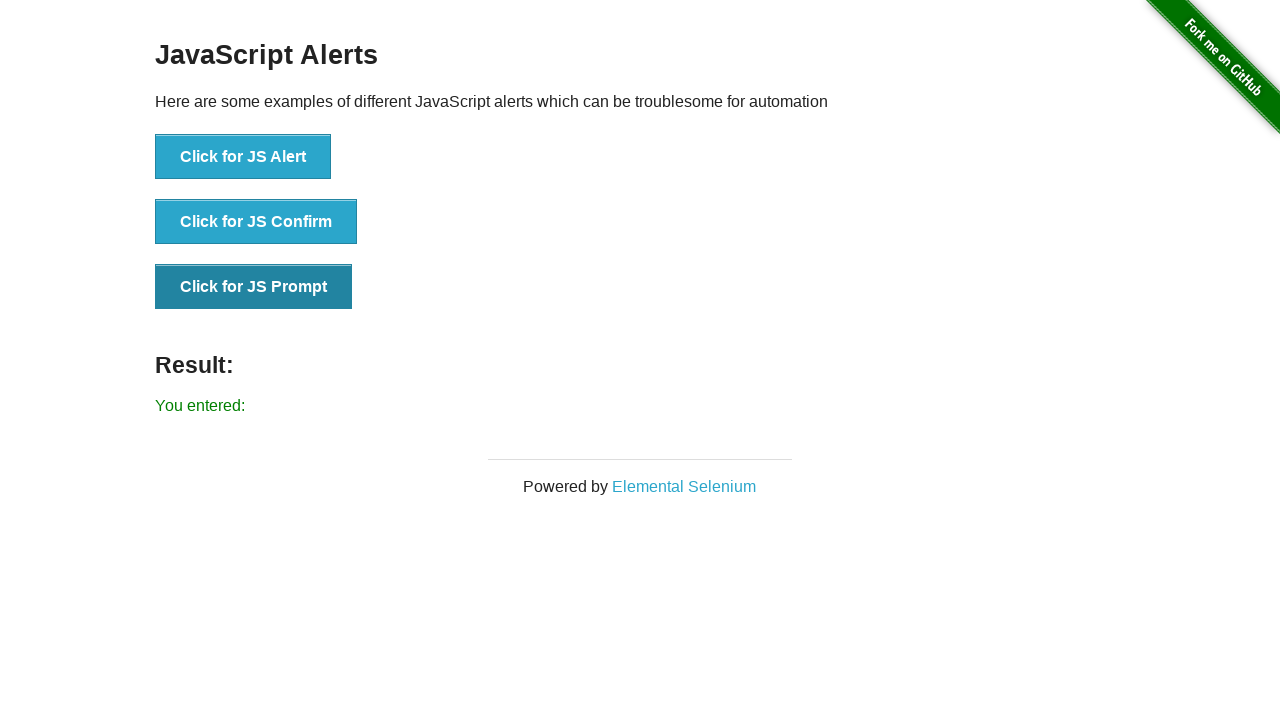